Tests getting an element's property value

Starting URL: http://guinea-pig.webdriver.io

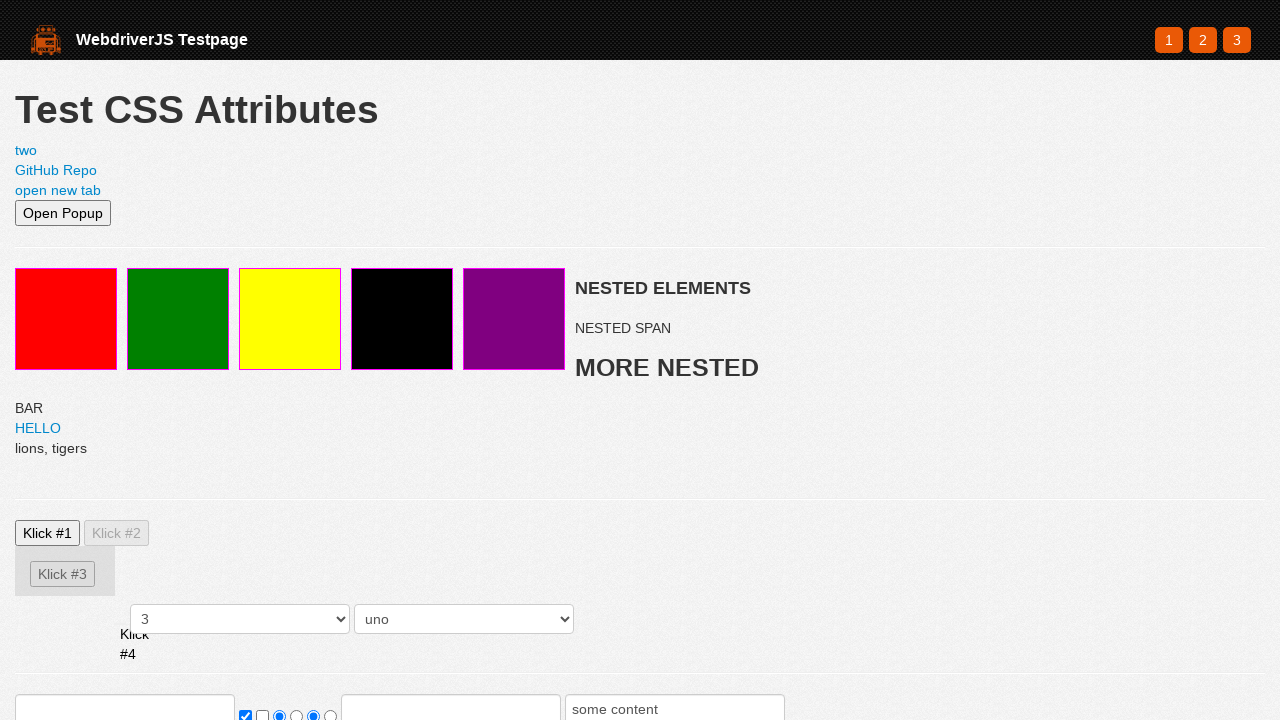

Navigated to http://guinea-pig.webdriver.io
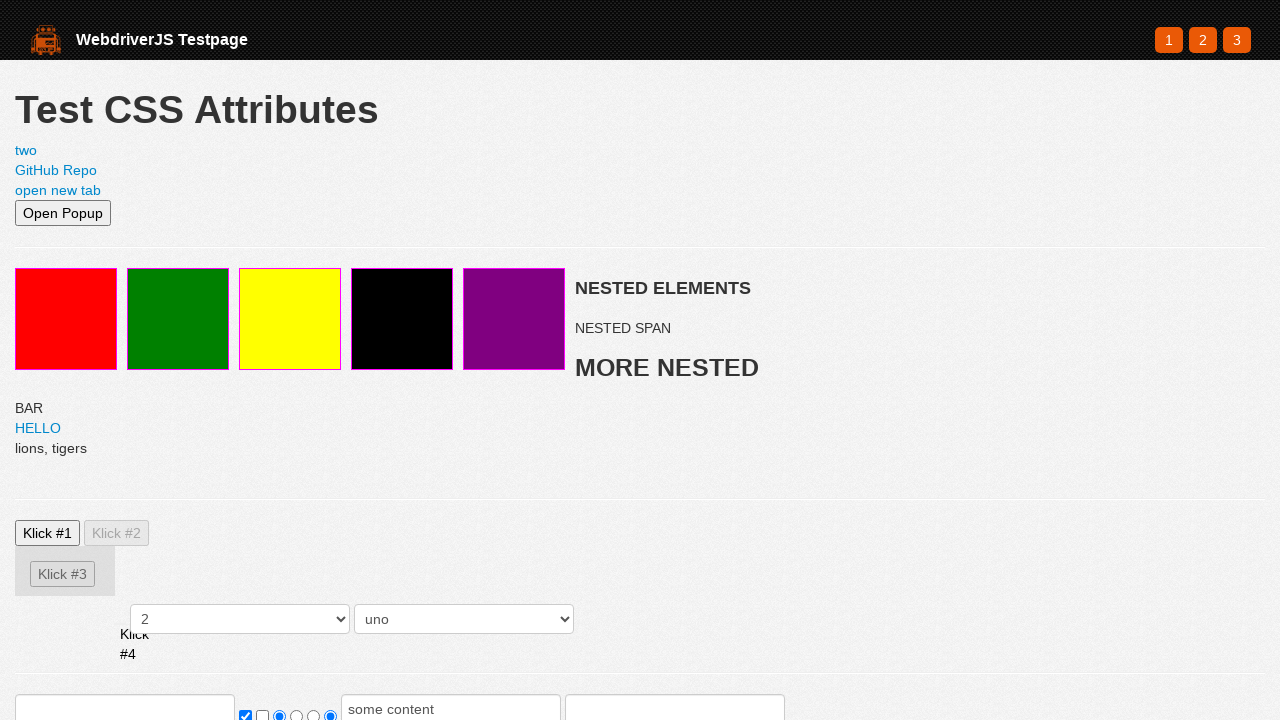

Located element with id 'secondPageLink'
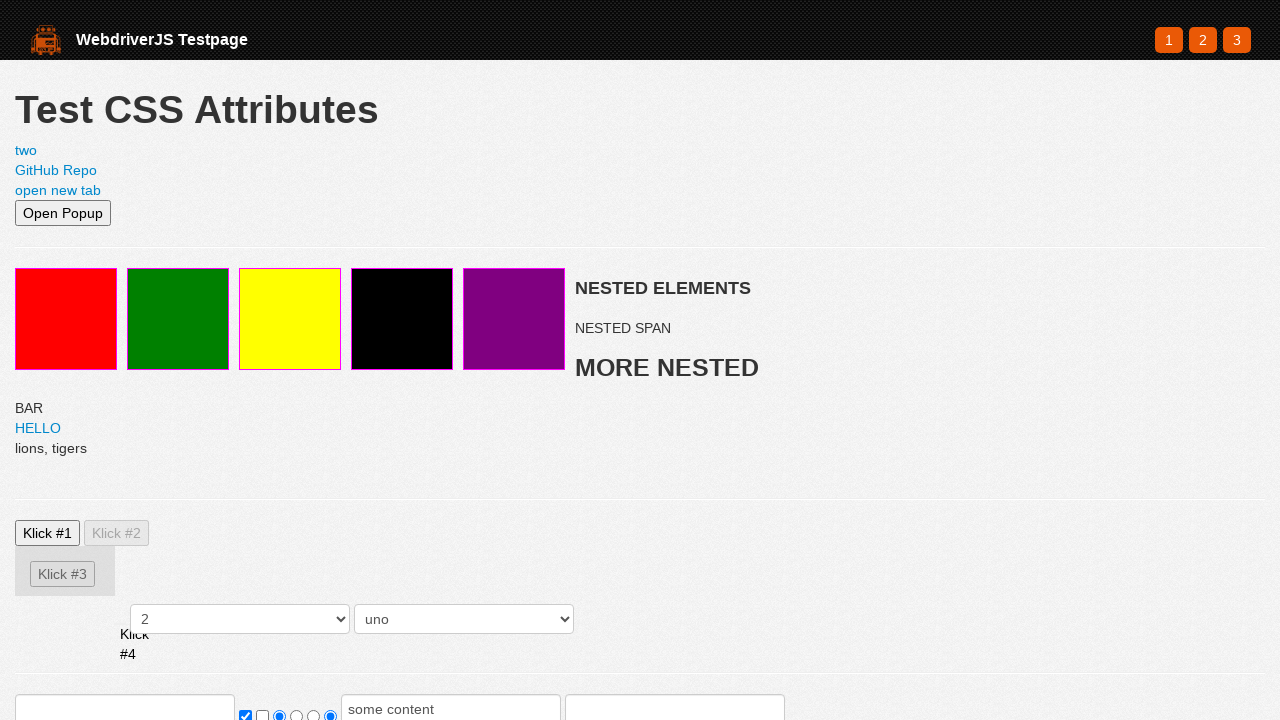

Retrieved tagName property from element: A
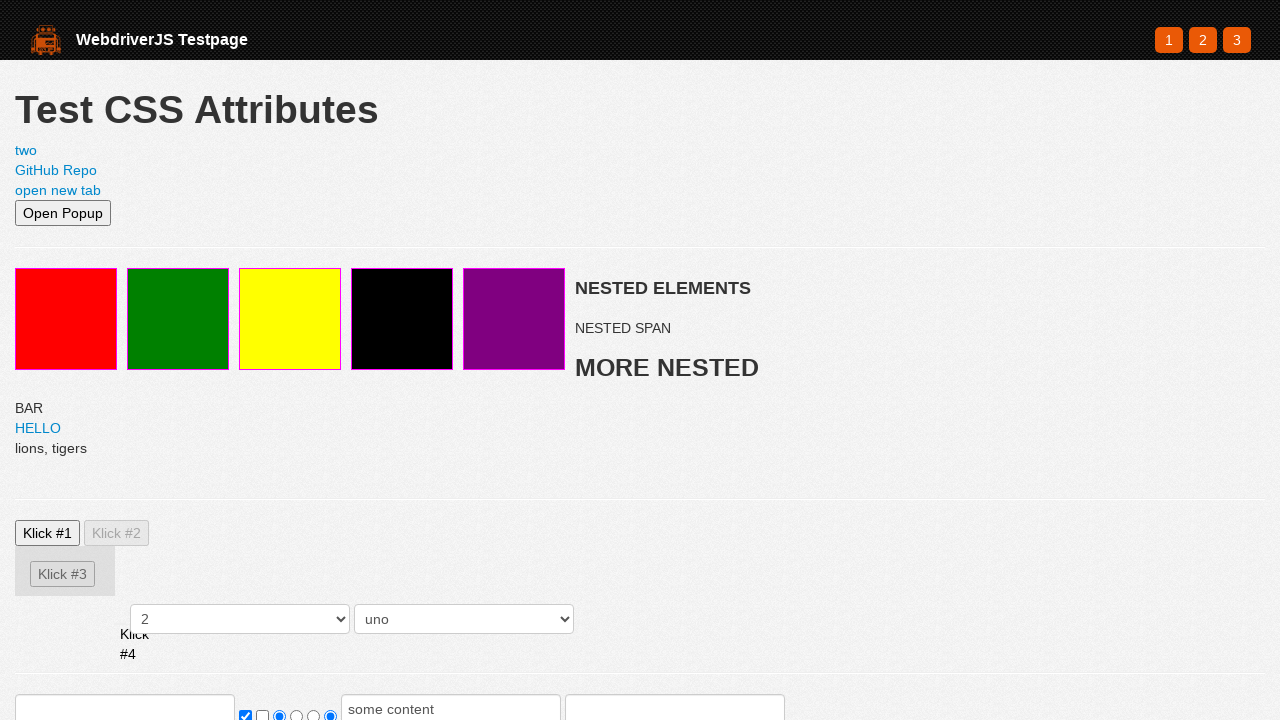

Verified that tagName equals 'A'
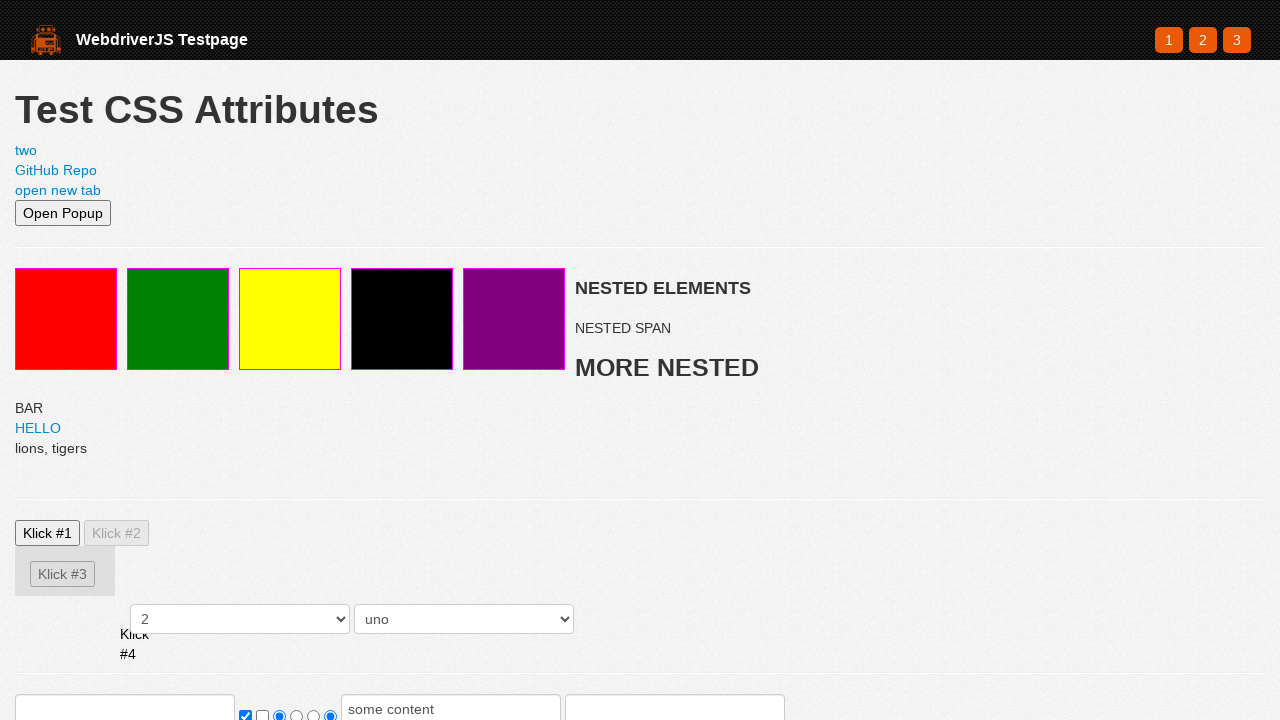

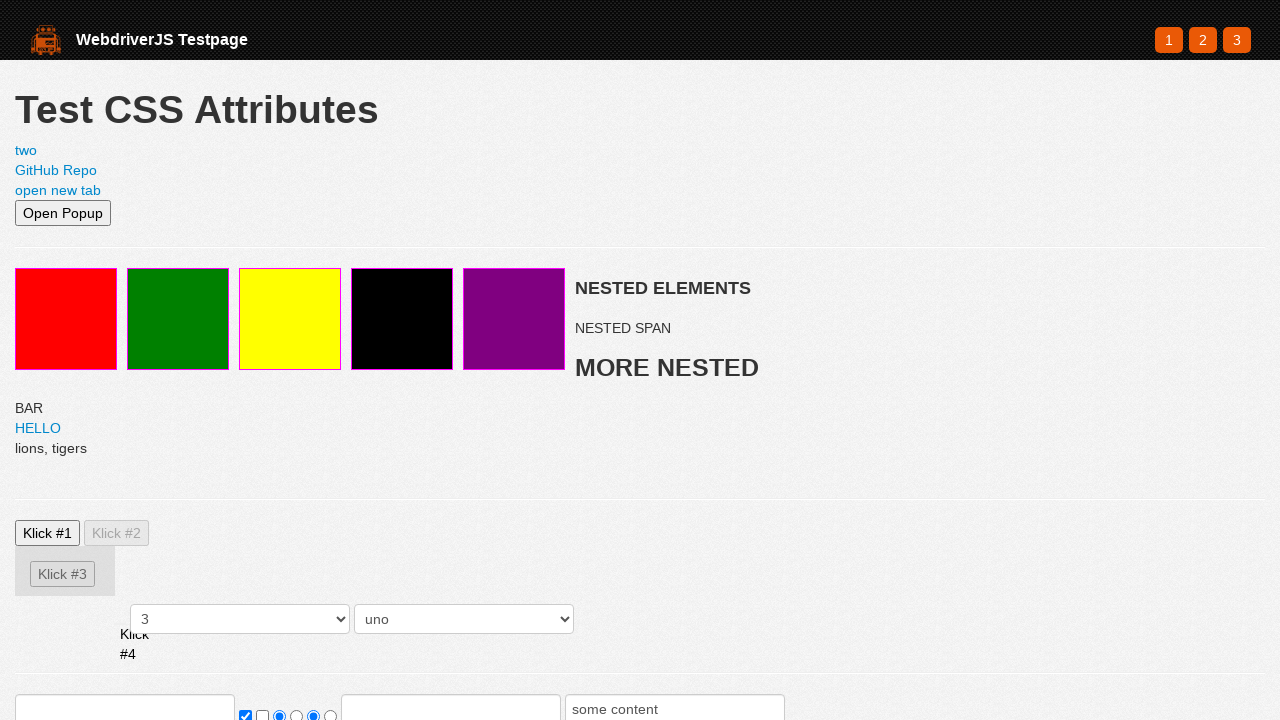